Tests a practice form by filling in personal details including first name, last name, email, phone number, date of birth, and uploading a file

Starting URL: https://demoqa.com/automation-practice-form

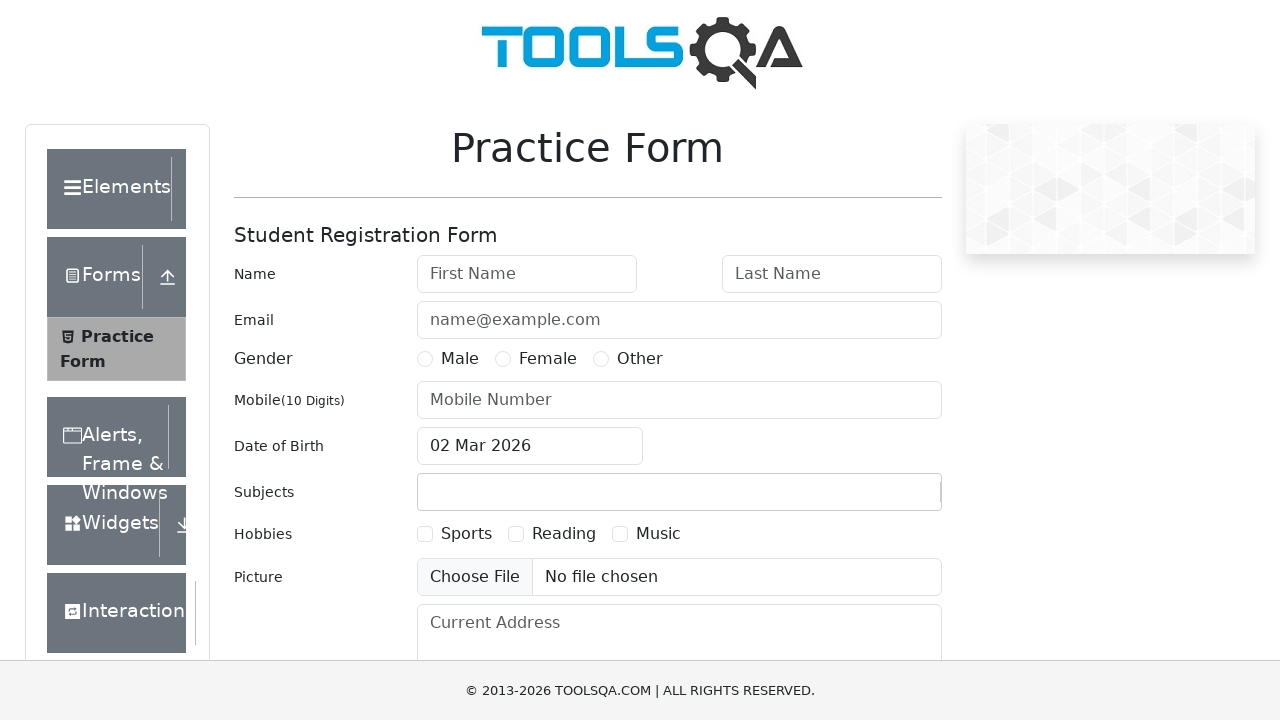

Scrolled down 450px to view form fields
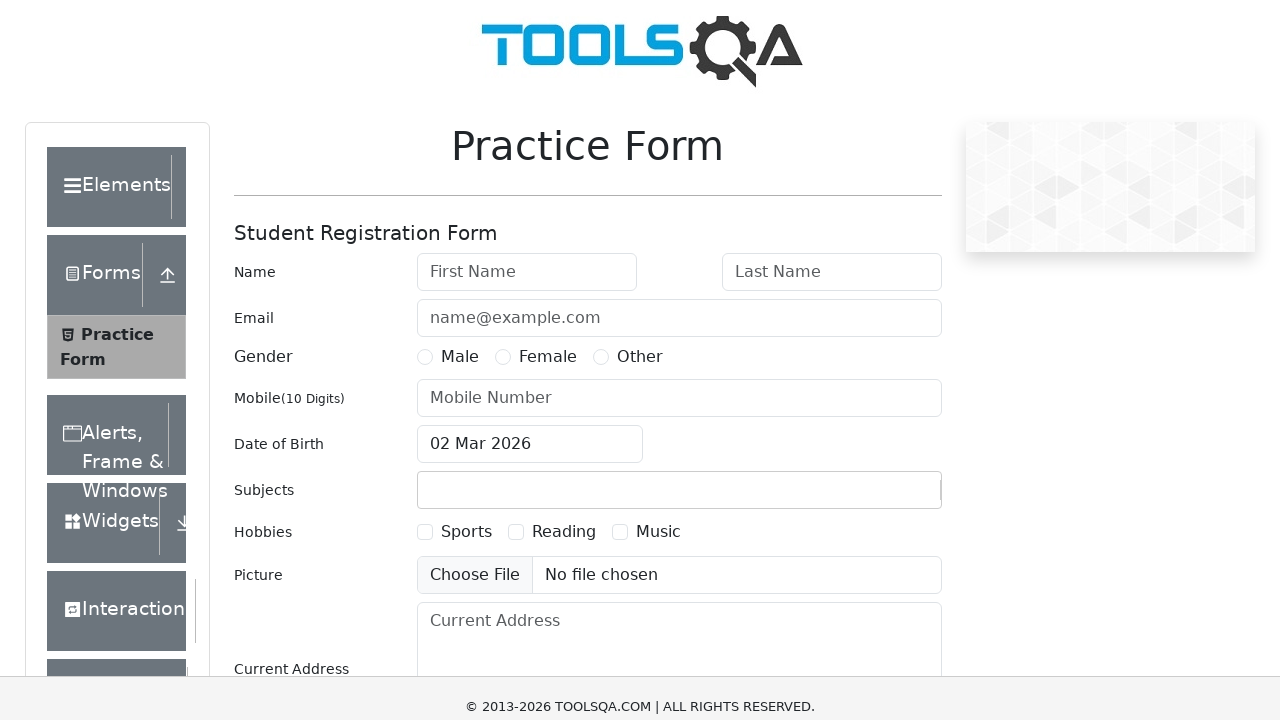

Filled first name field with 'Lekha' on #firstName
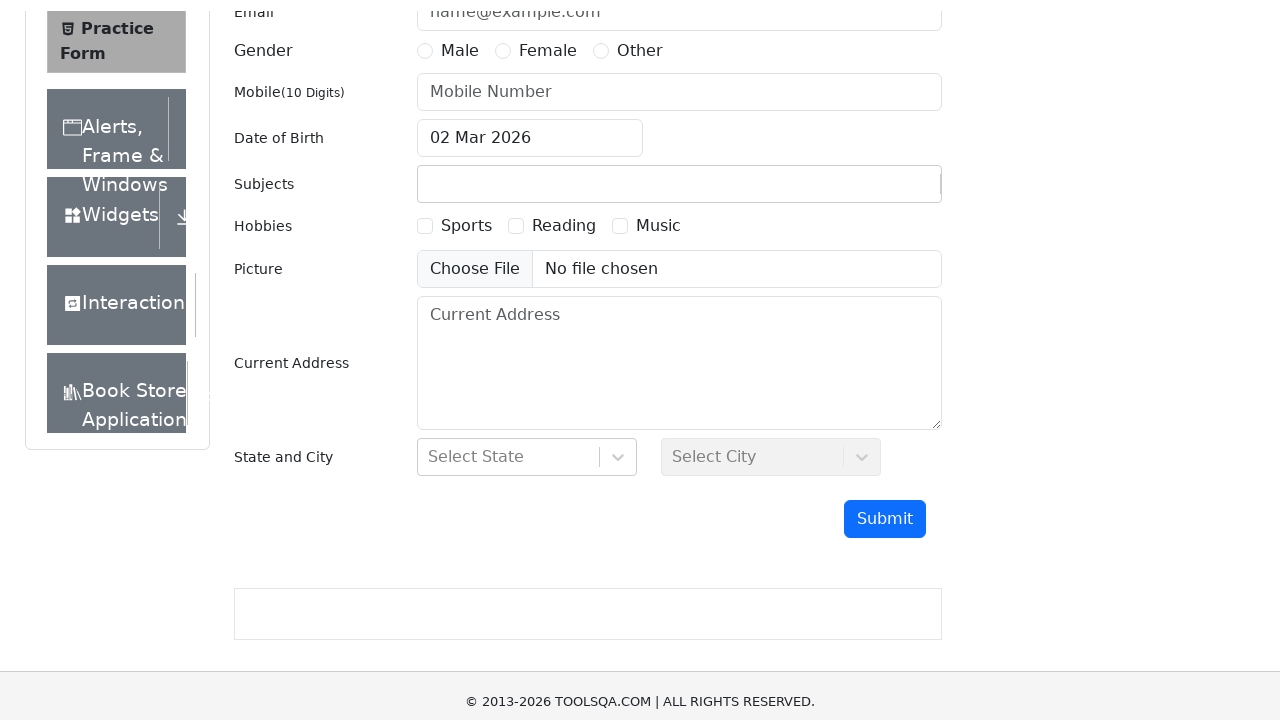

Filled last name field with 'Kumar' on #lastName
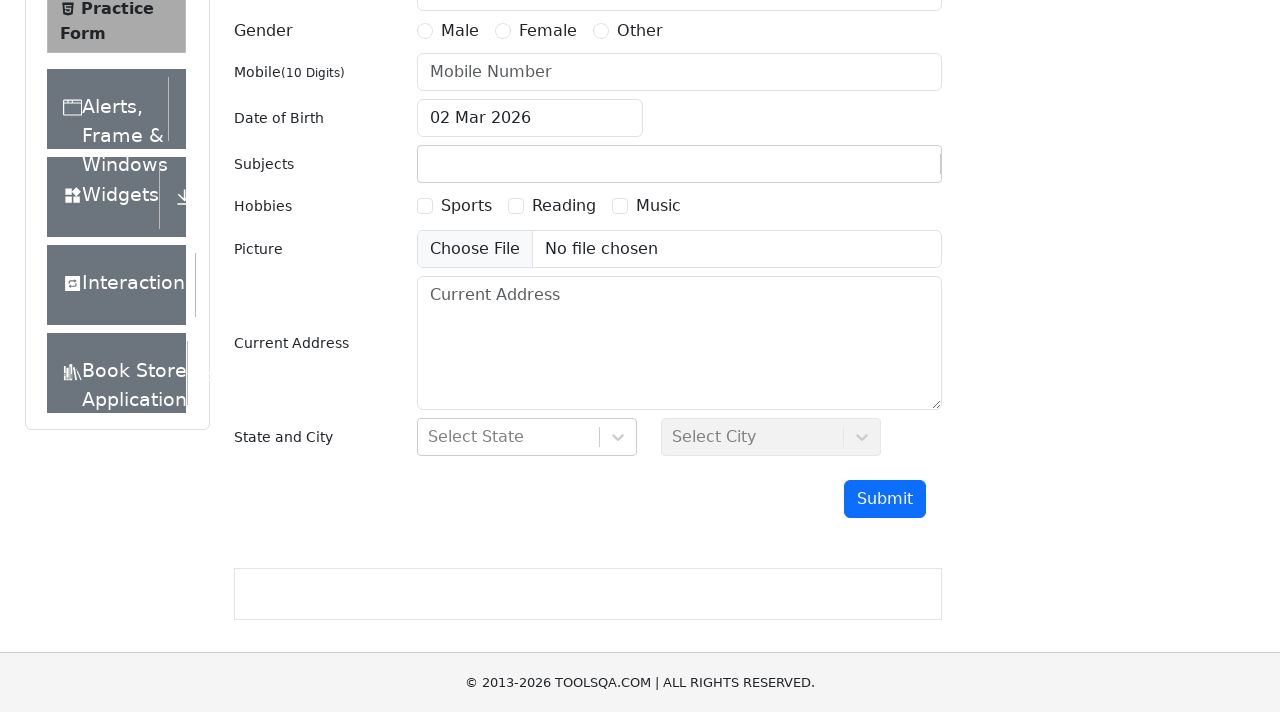

Filled email field with 'lekha.kumar@example.com' on #userEmail
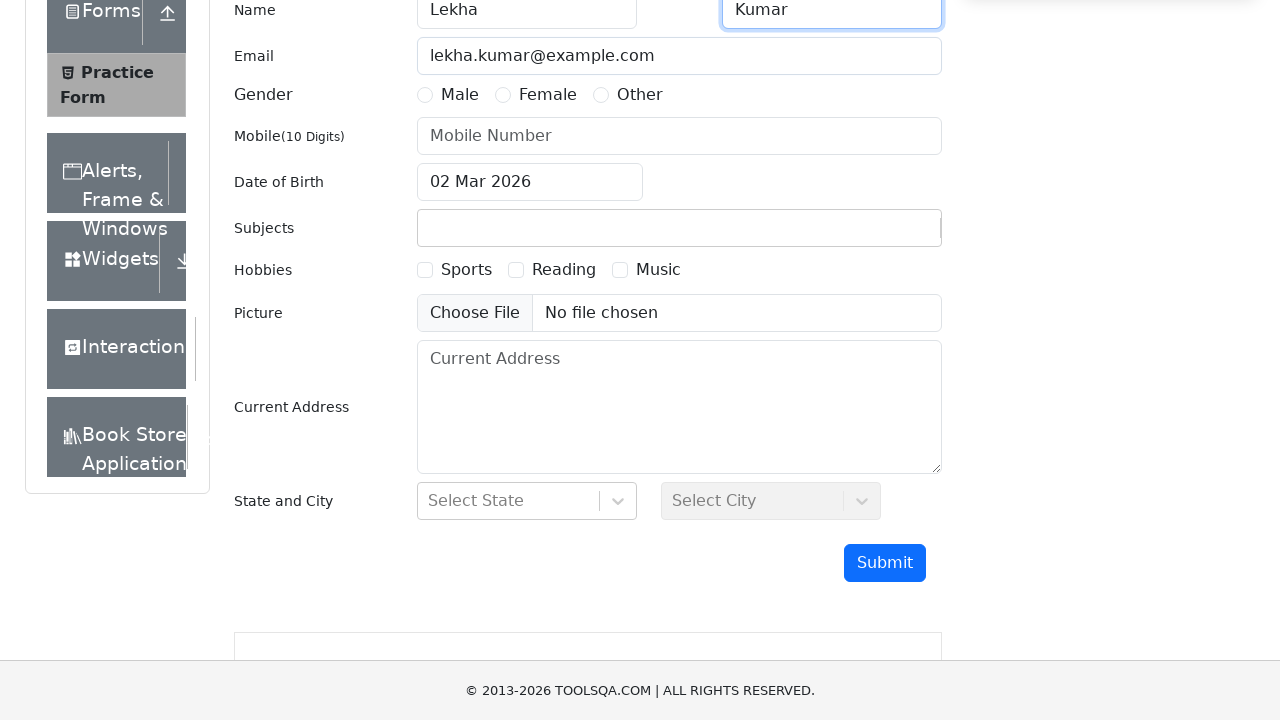

Filled phone number field with '3254679076' on #userNumber
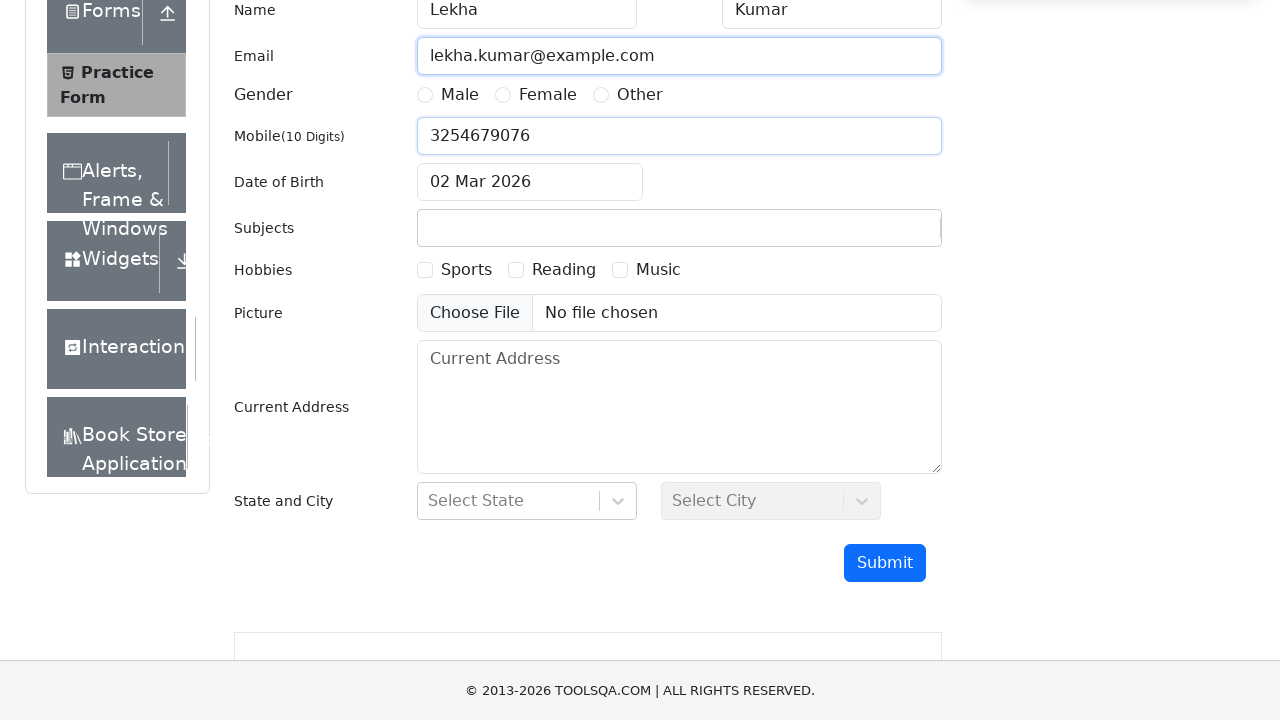

Clicked date of birth input field at (530, 182) on #dateOfBirthInput
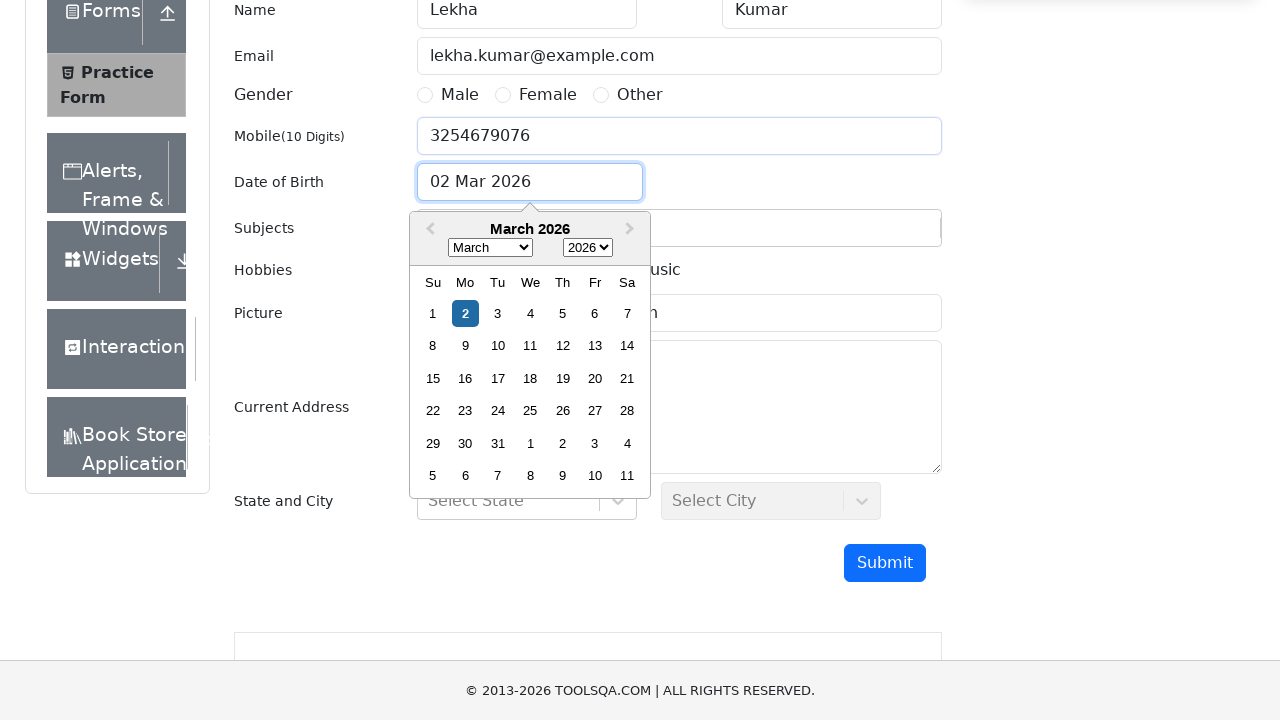

Selected all text in date field
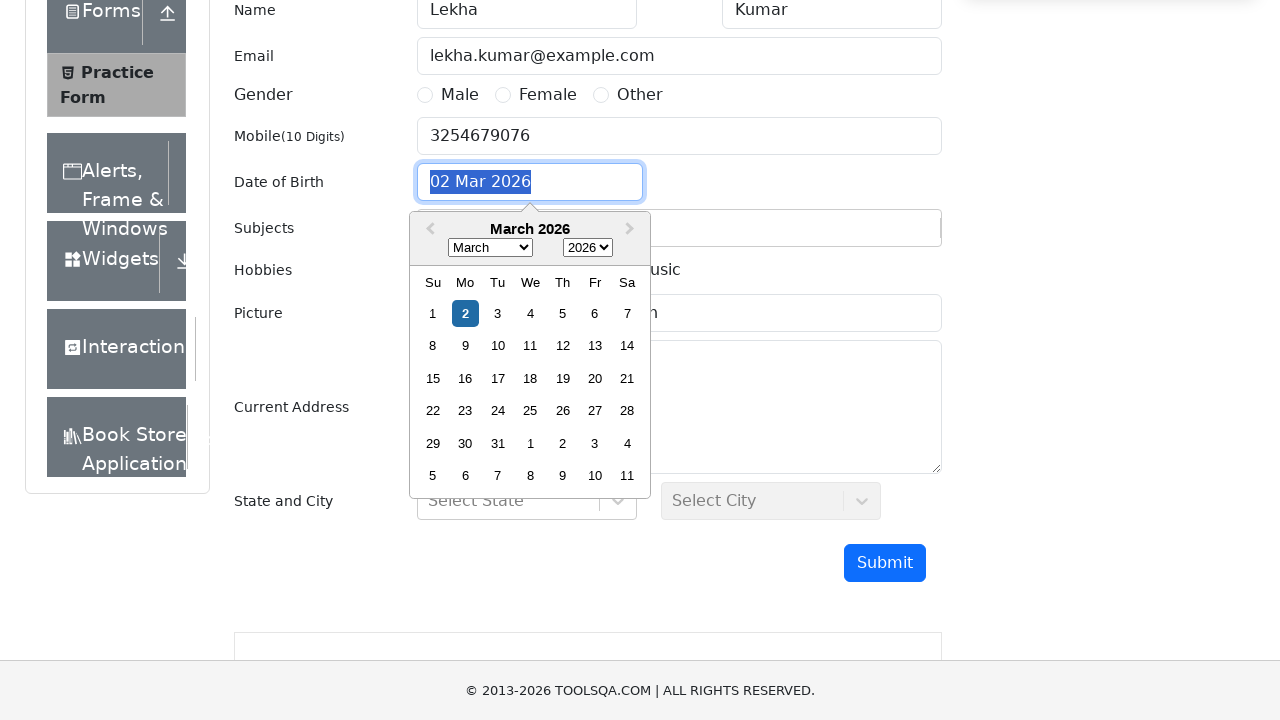

Typed date of birth '14 Jul 1993'
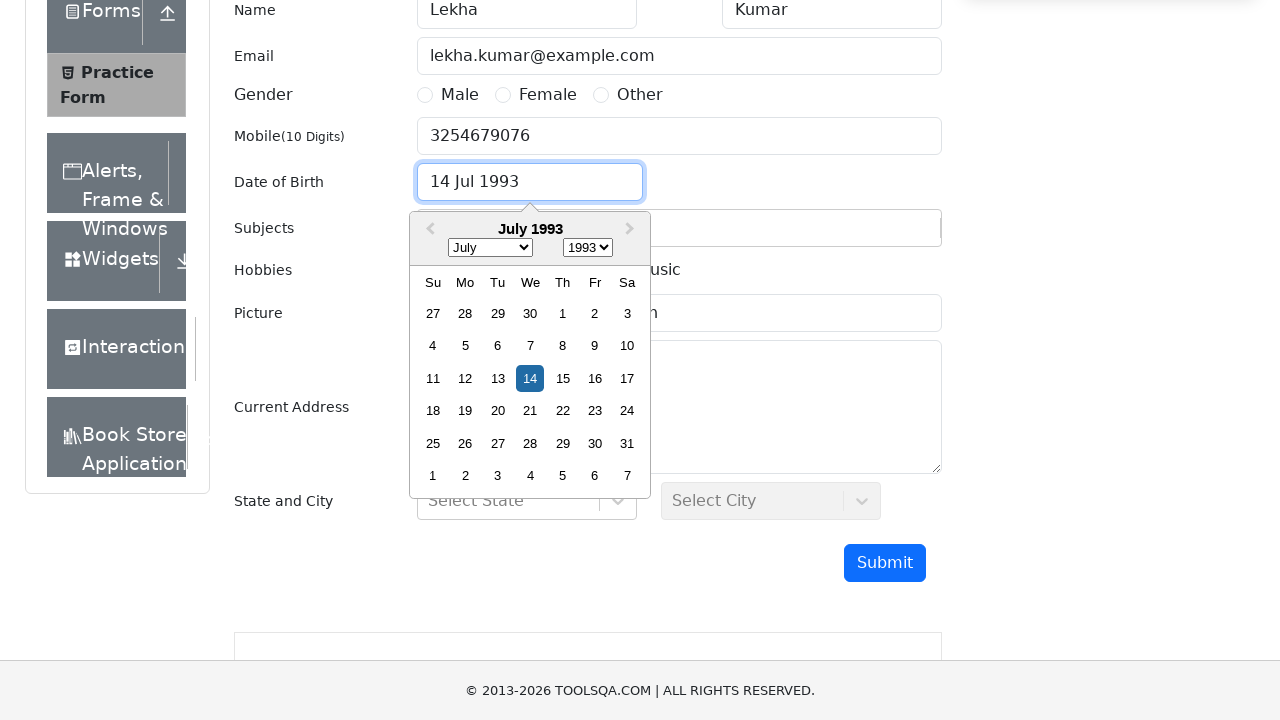

Pressed Escape to close date picker
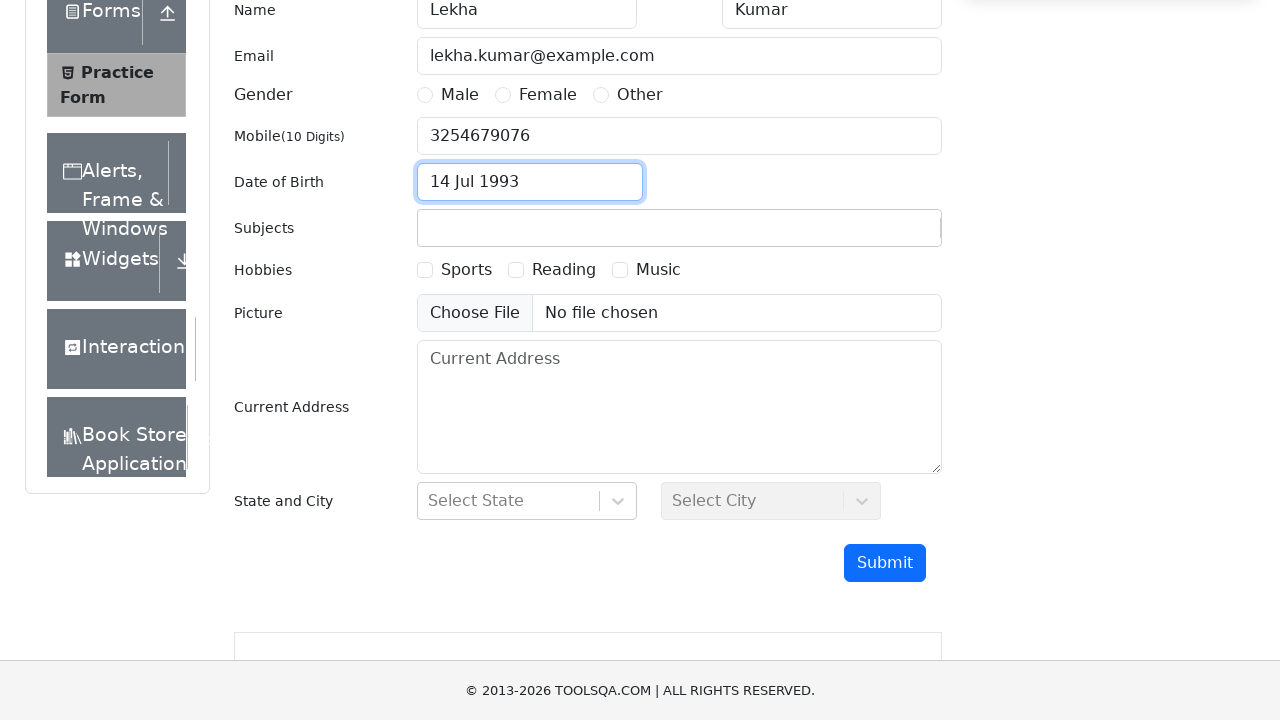

Scrolled down additional 450px to view more form fields
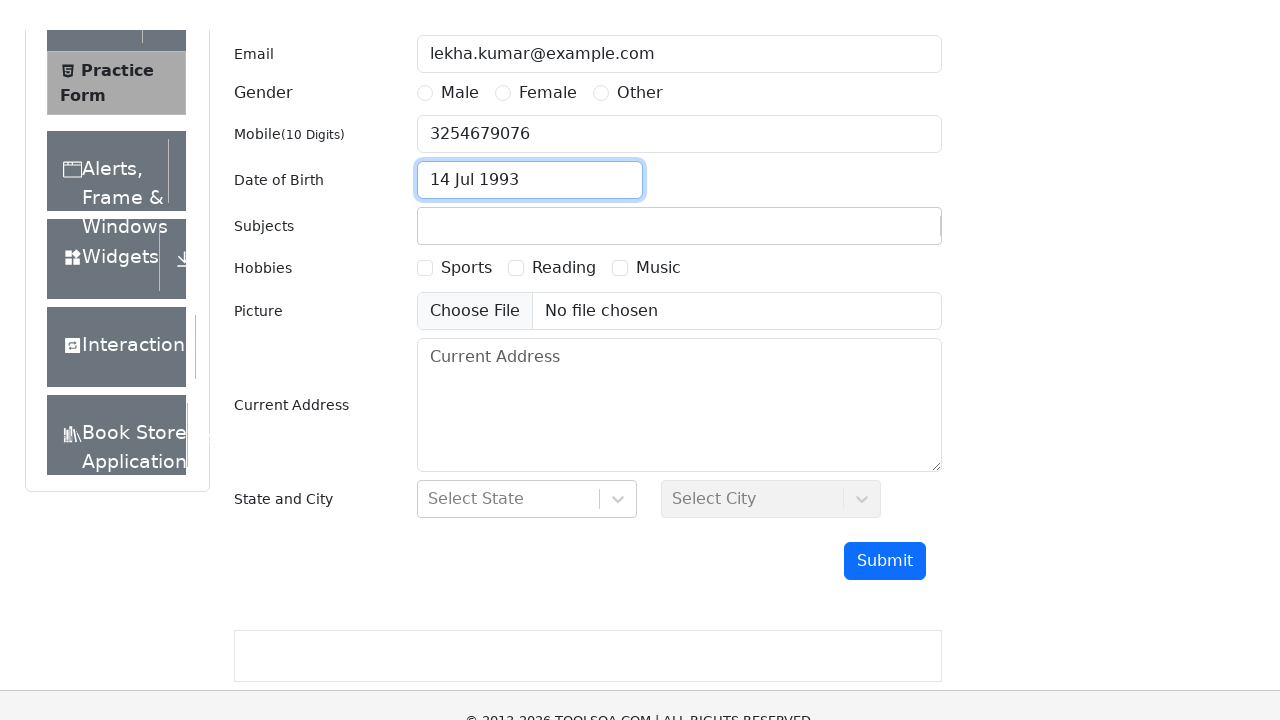

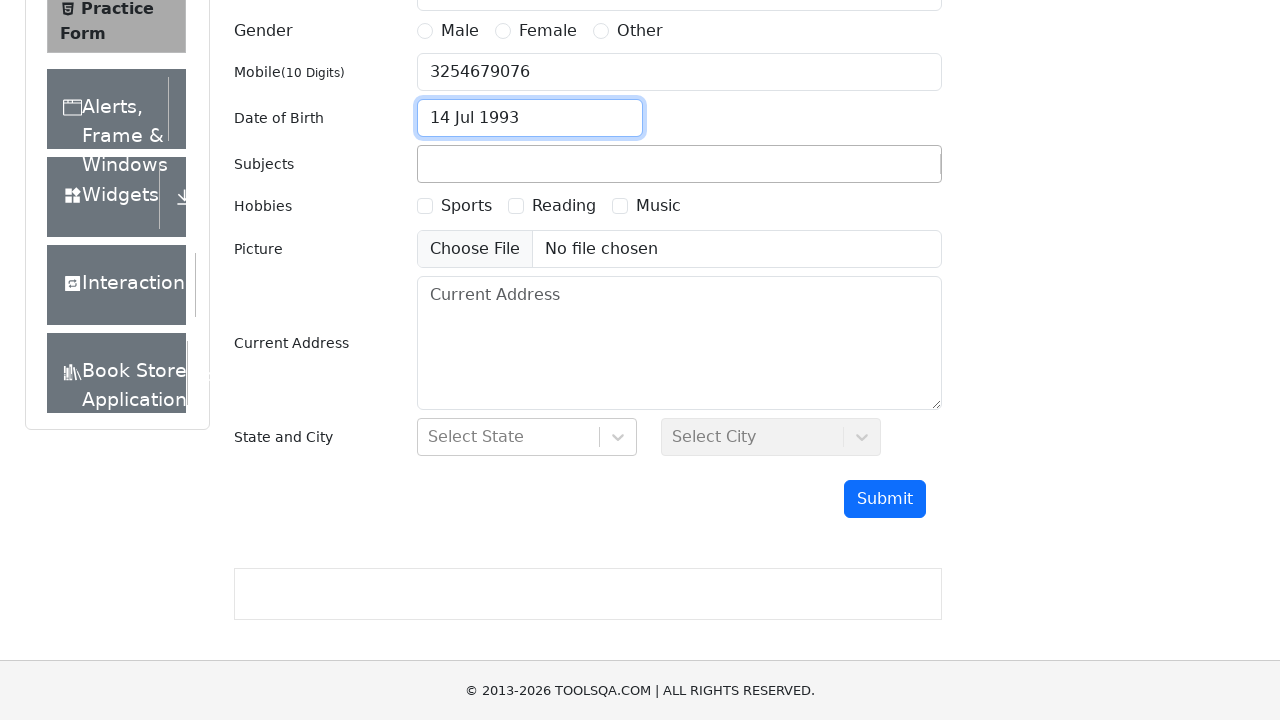